Tests a warm floor heating calculator by entering floor dimensions, room type, heating type, and warmth losses, then verifying the calculated heating power results.

Starting URL: https://kermi-fko.ru/raschety/Calc-Rehau-Solelec.aspx

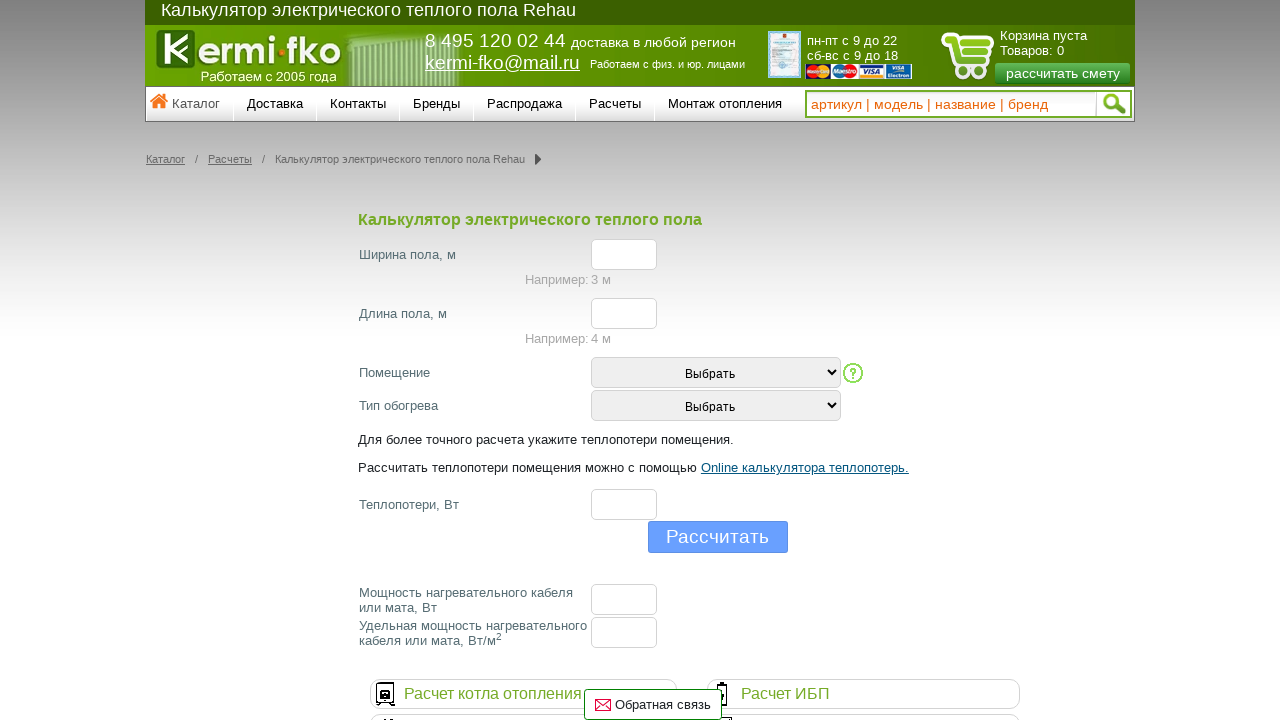

Entered floor width value of 4 on #el_f_width
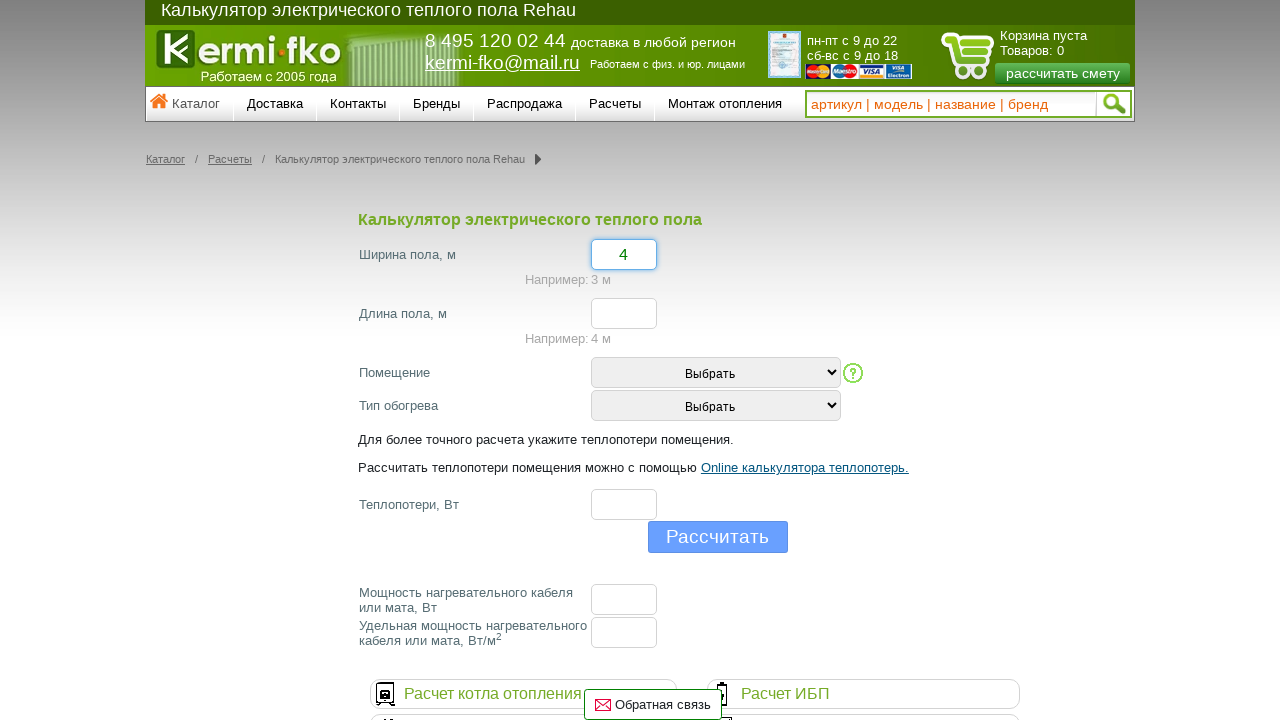

Entered floor length value of 6 on #el_f_lenght
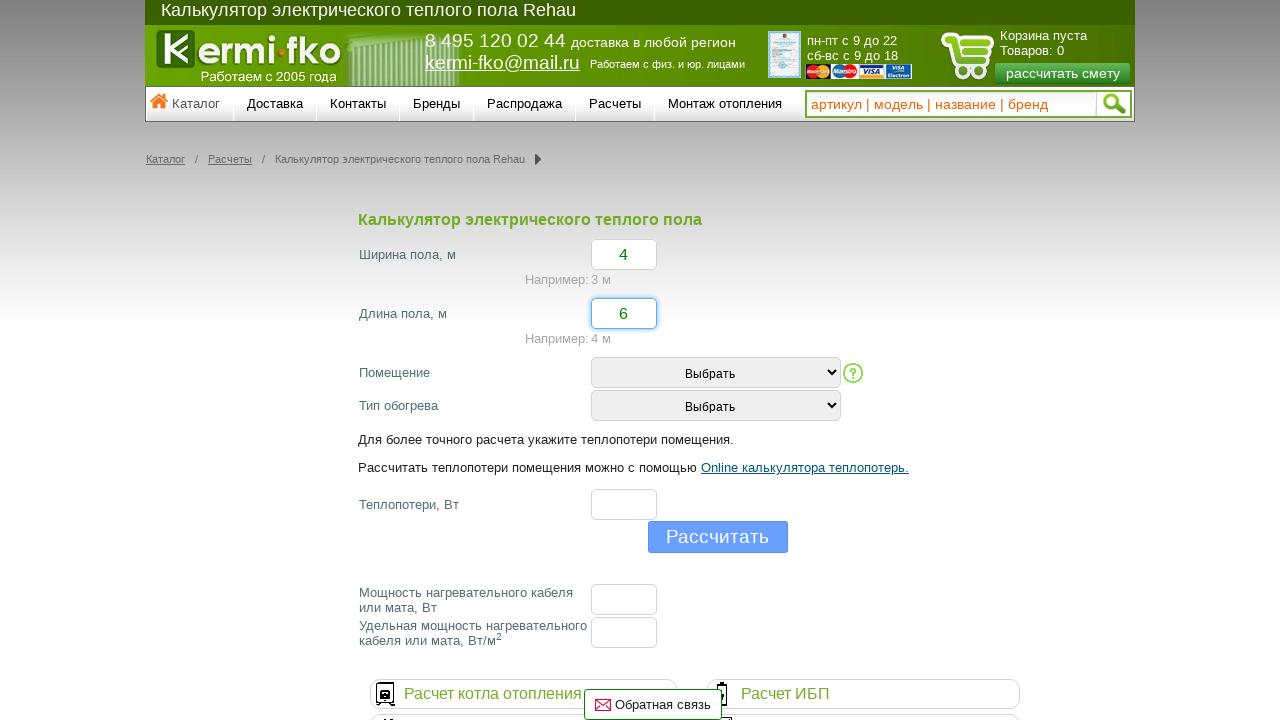

Selected room type at index 3 on #room_type
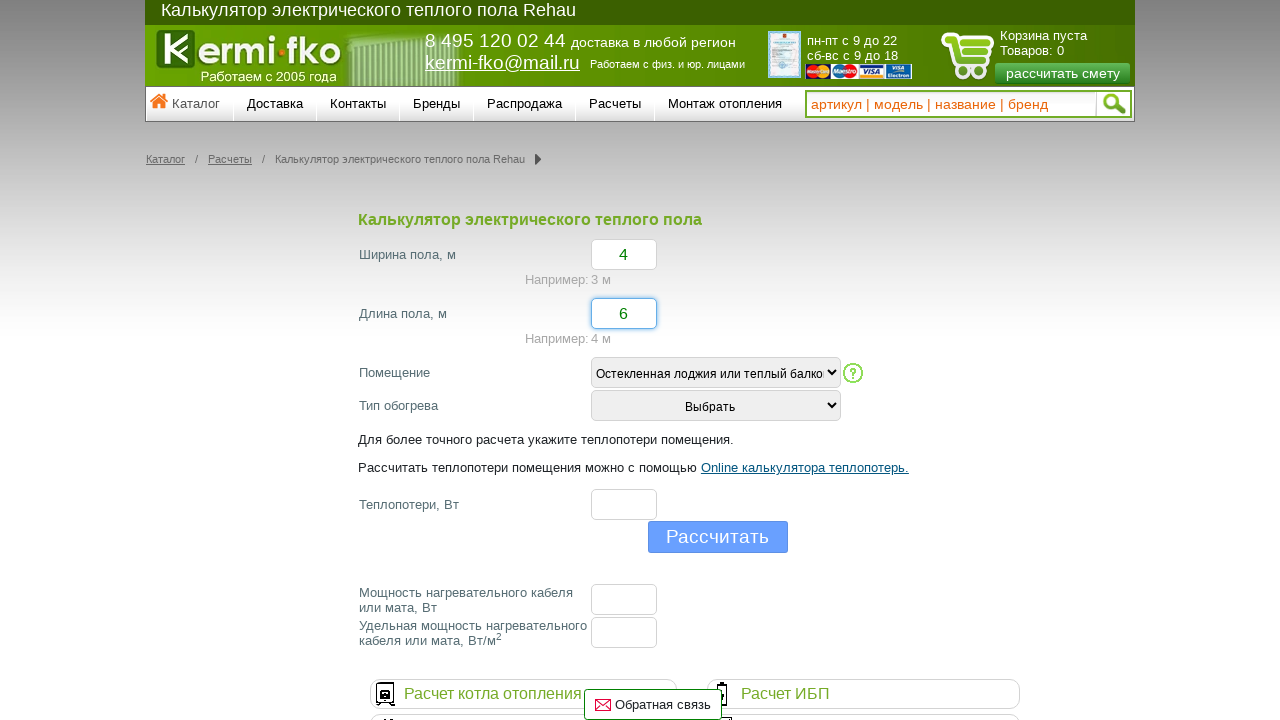

Selected heating type with value 3 on #heating_type
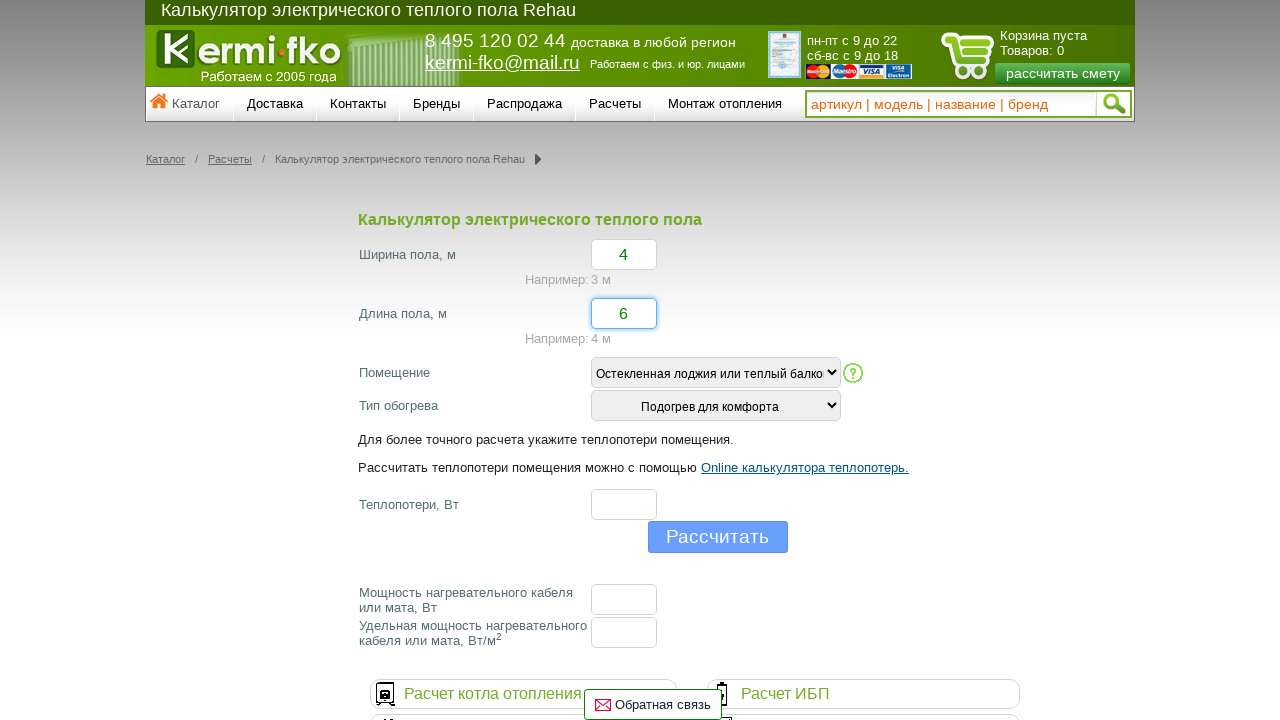

Entered warmth losses value of 100 on #el_f_losses
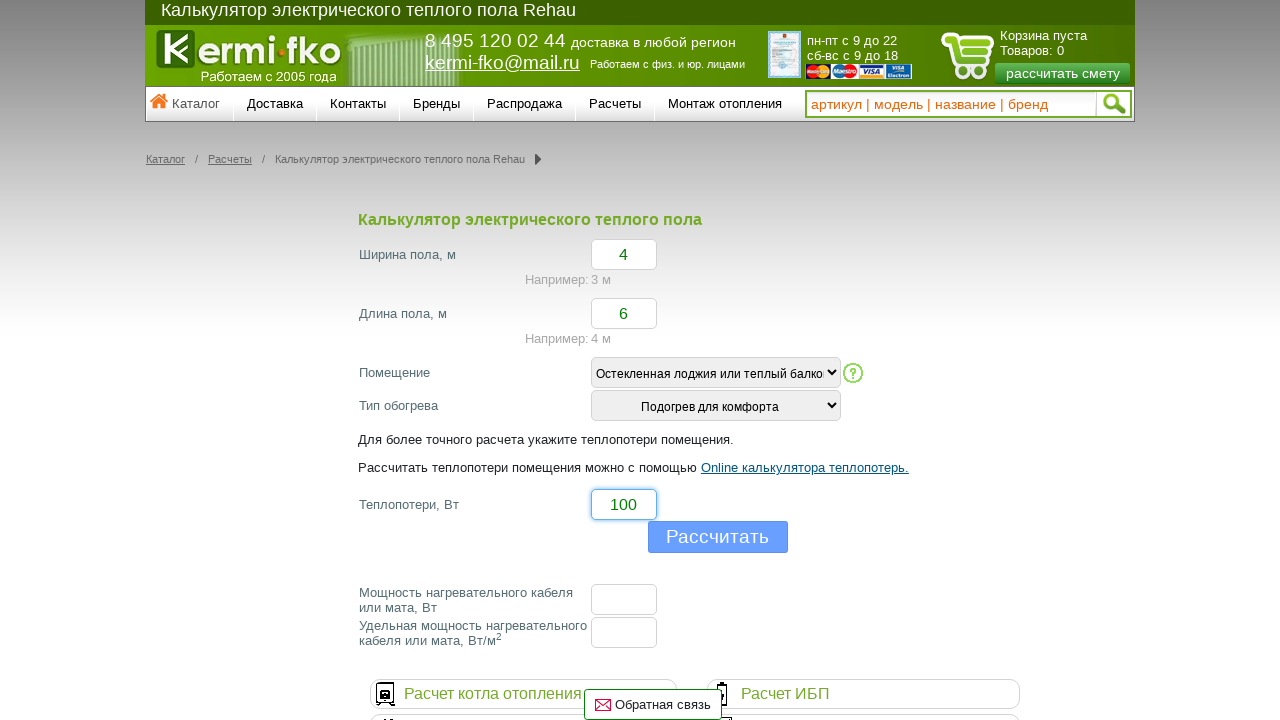

Clicked calculate button to compute heating power at (718, 537) on .buttHFcalc
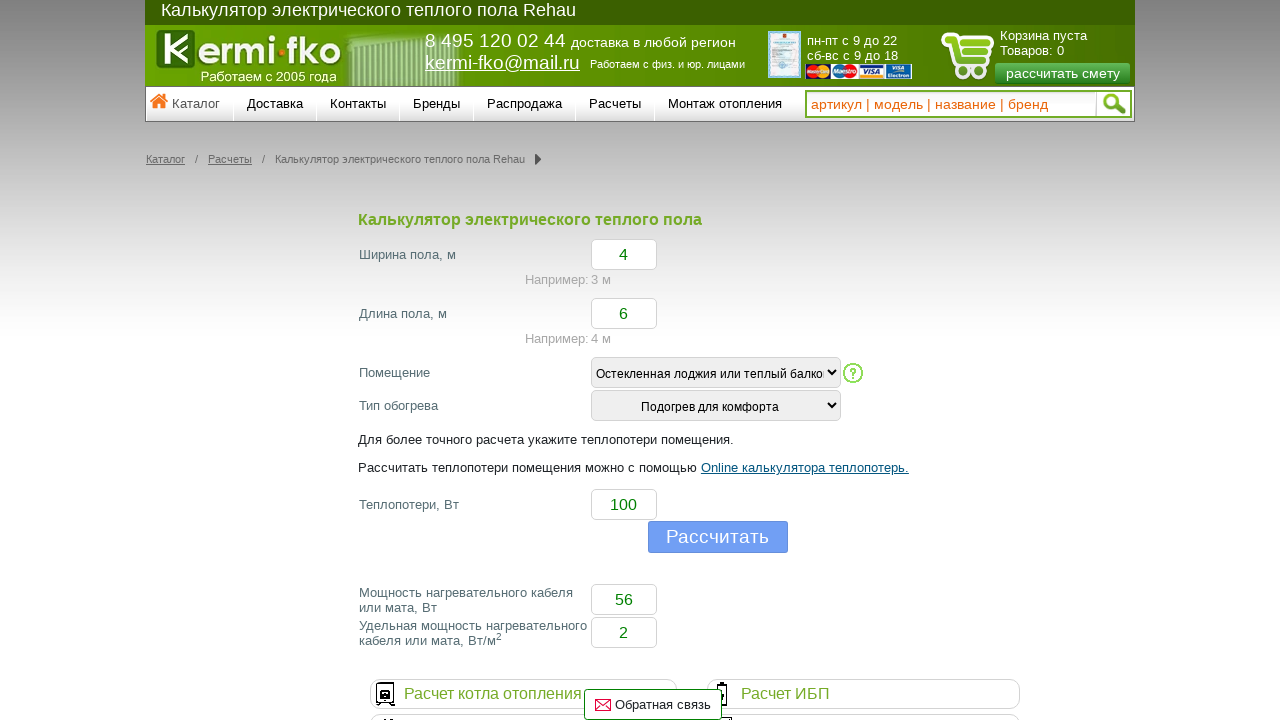

Waited for floor cable power result to load
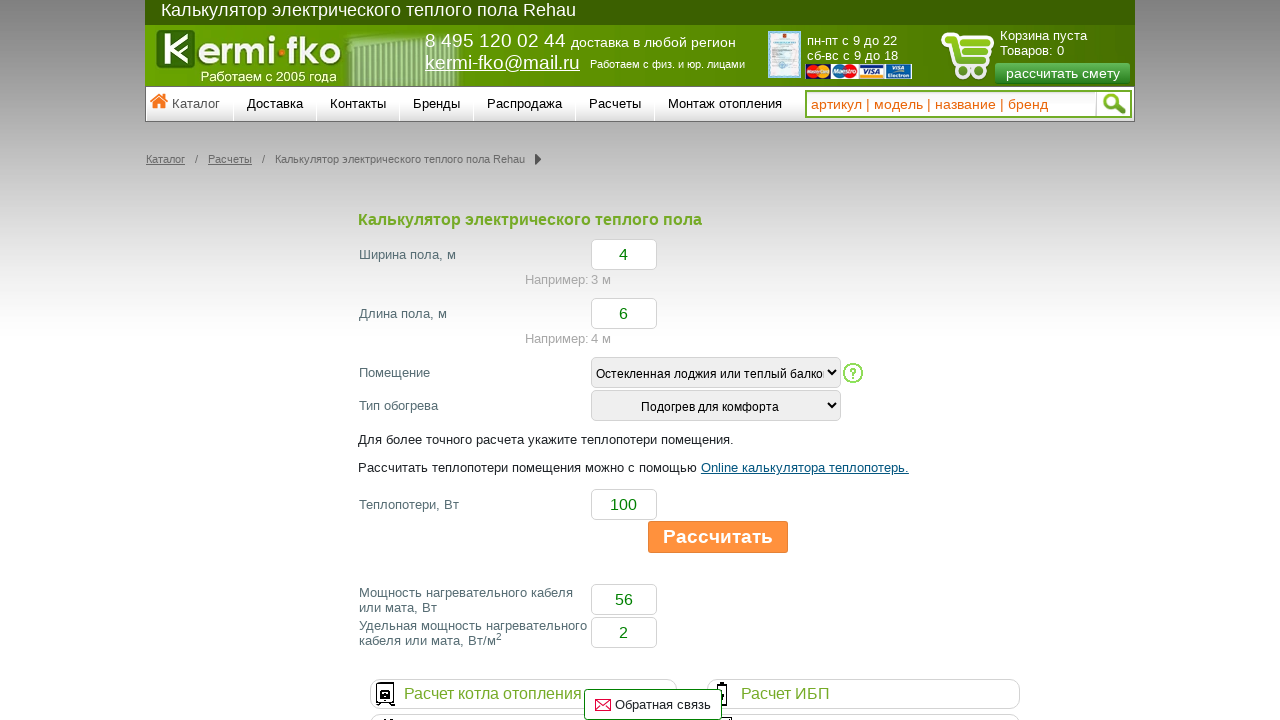

Waited for specific floor cable power result to load
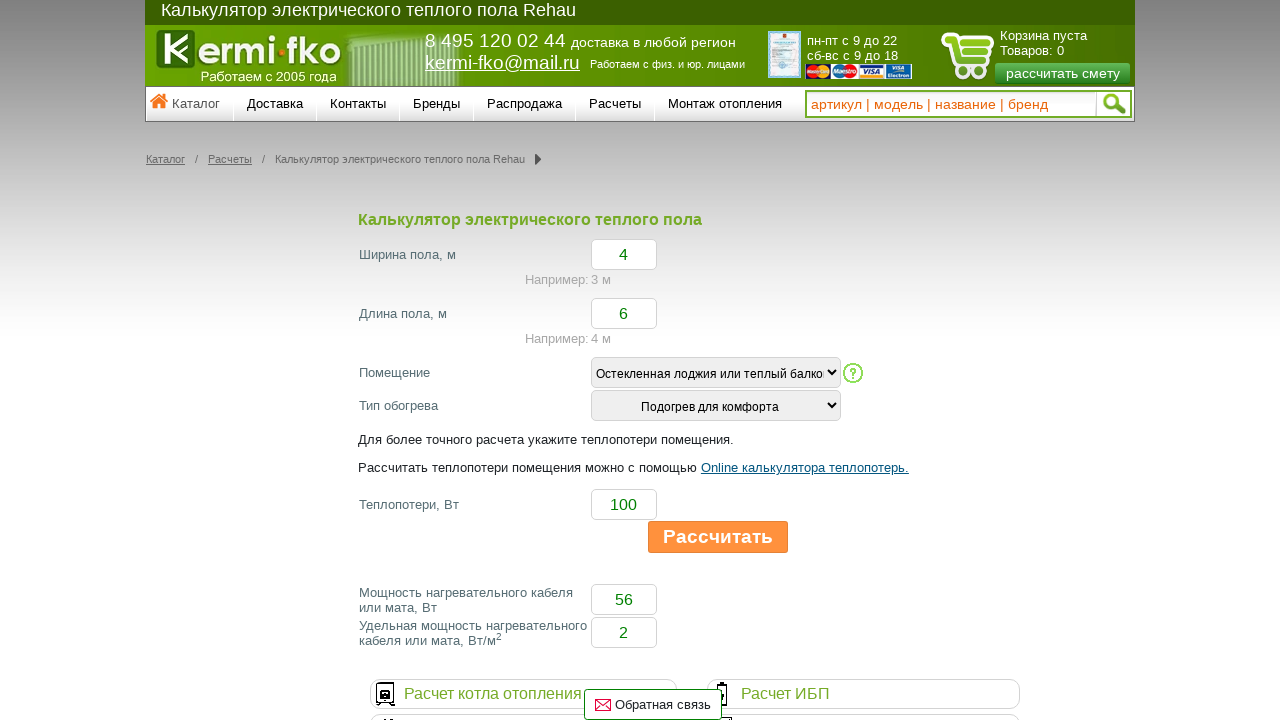

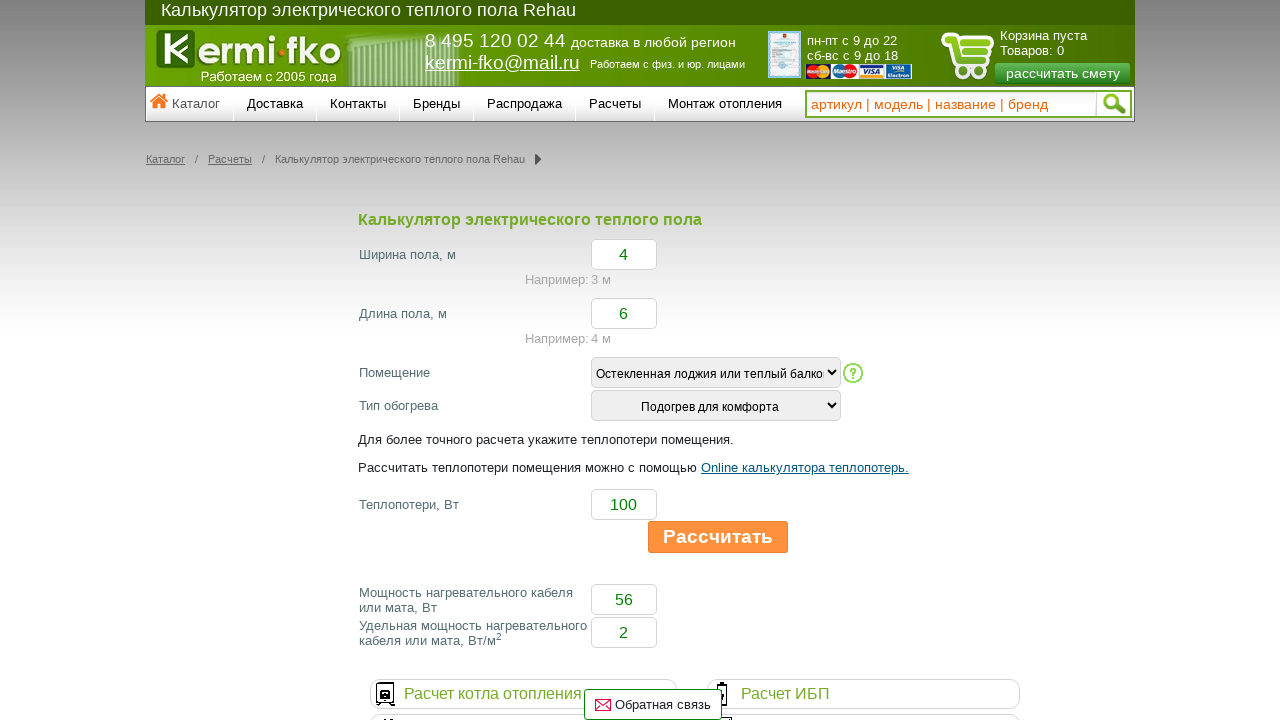